Tests scrolling to form elements and filling in name and date fields on a form

Starting URL: https://formy-project.herokuapp.com/scroll

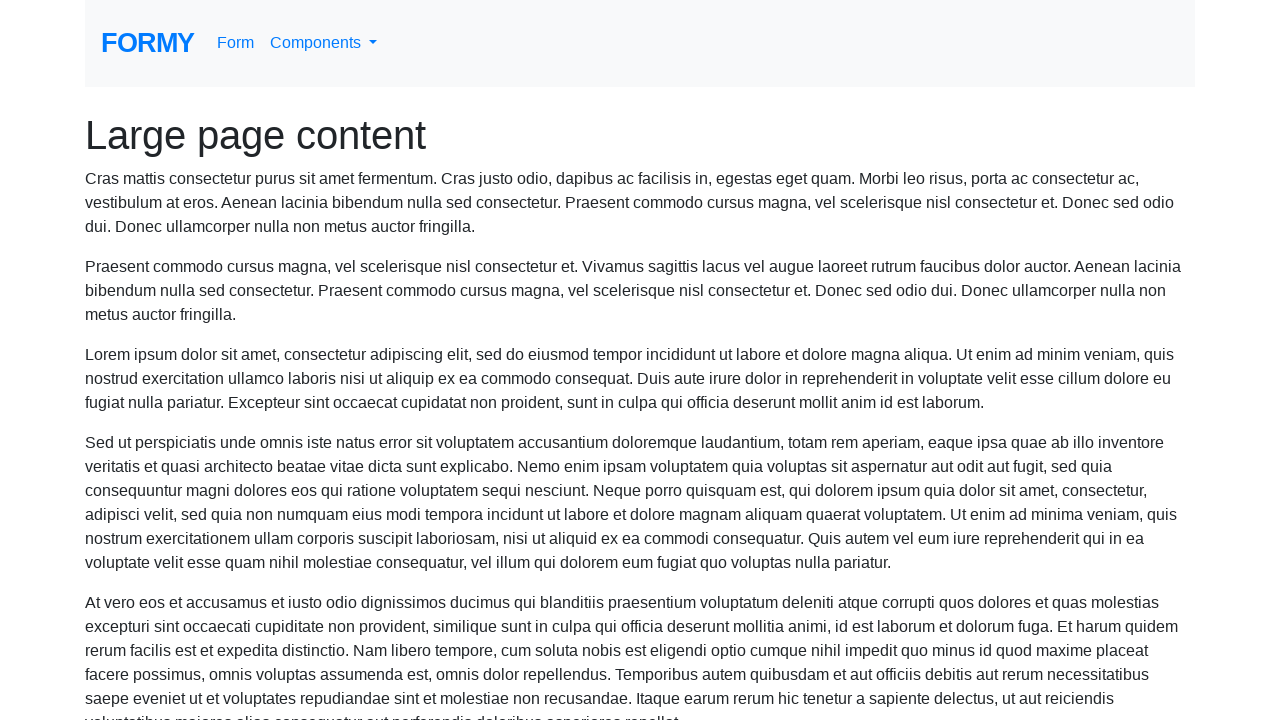

Located name field element
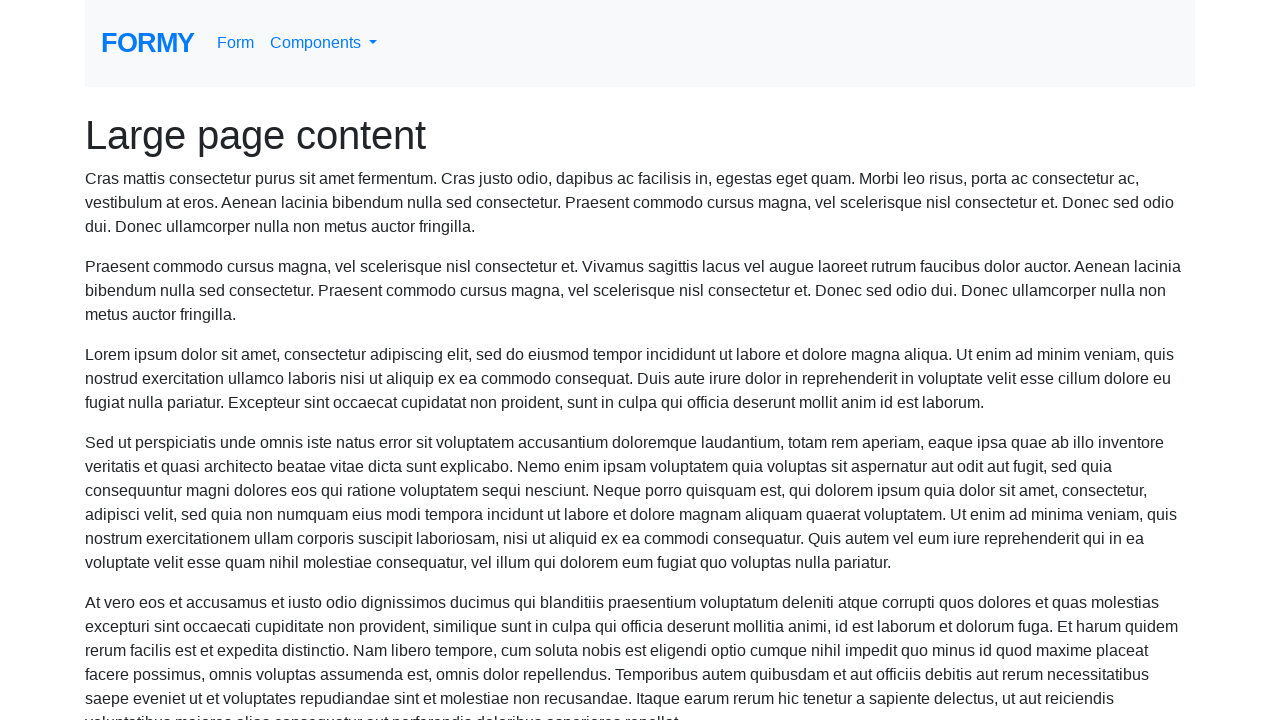

Scrolled to name field
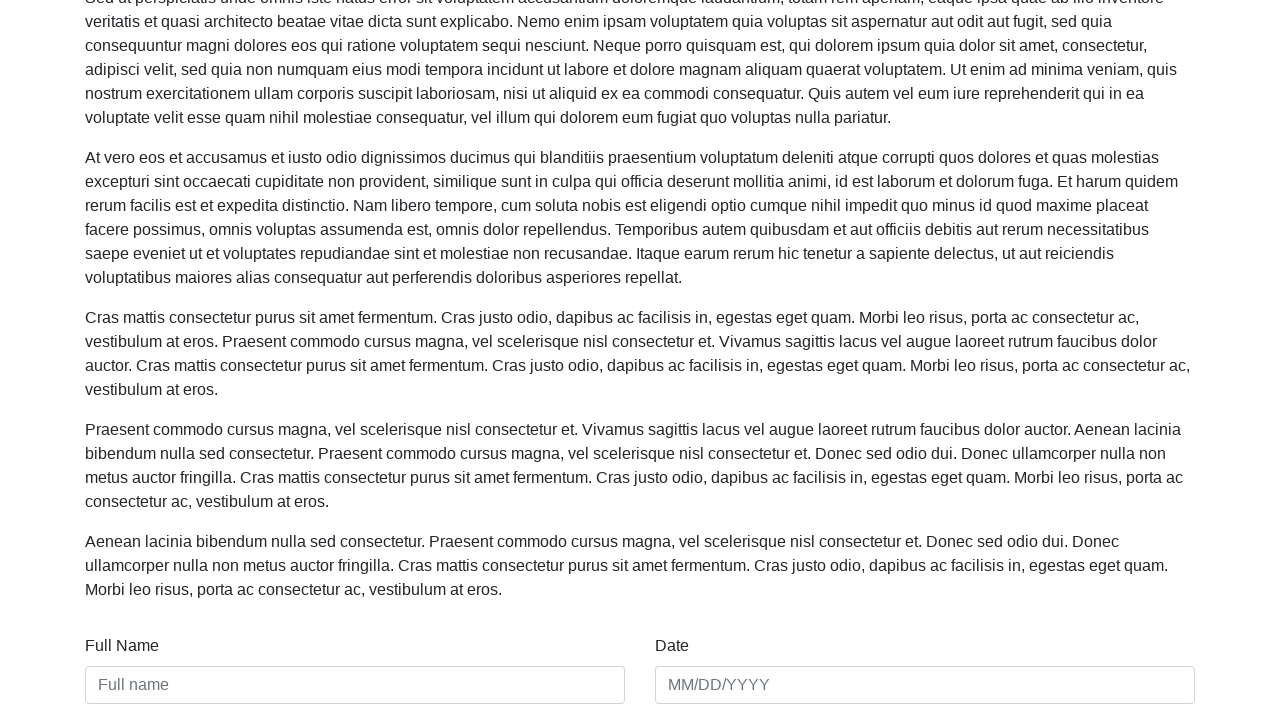

Filled name field with 'Meaghan Lewis' on #name
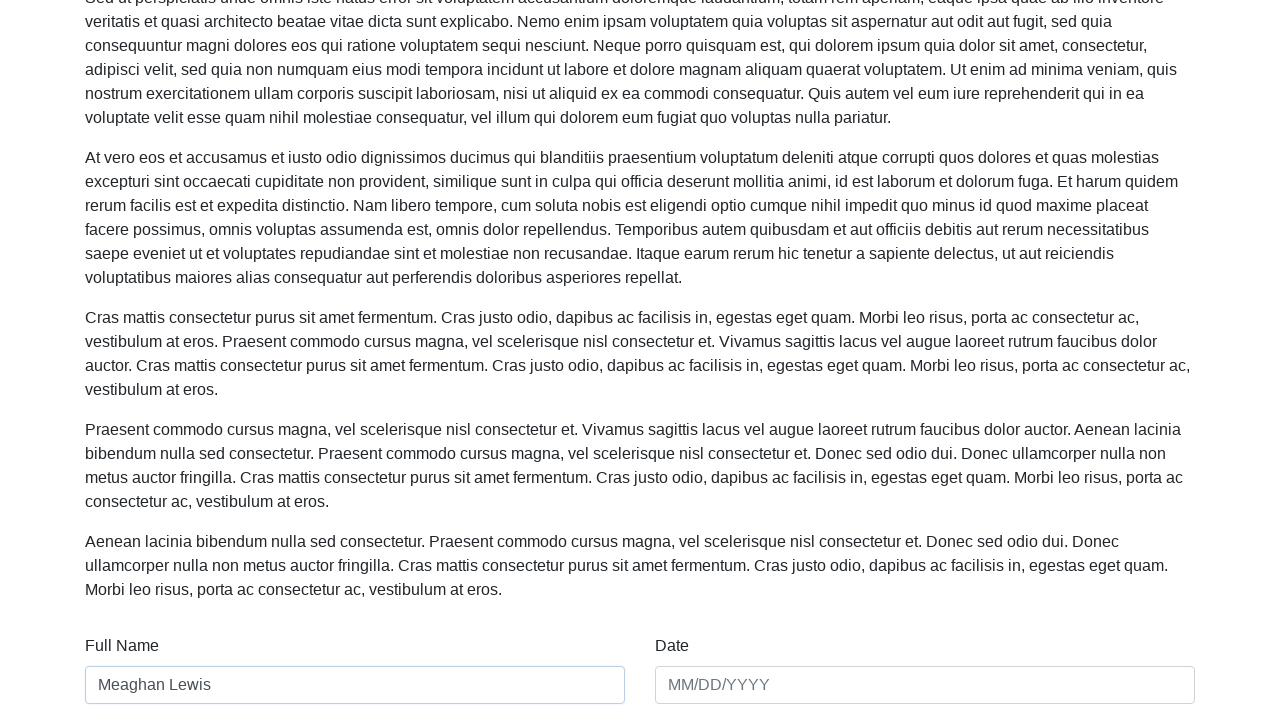

Filled date field with '01/01/2020' on #date
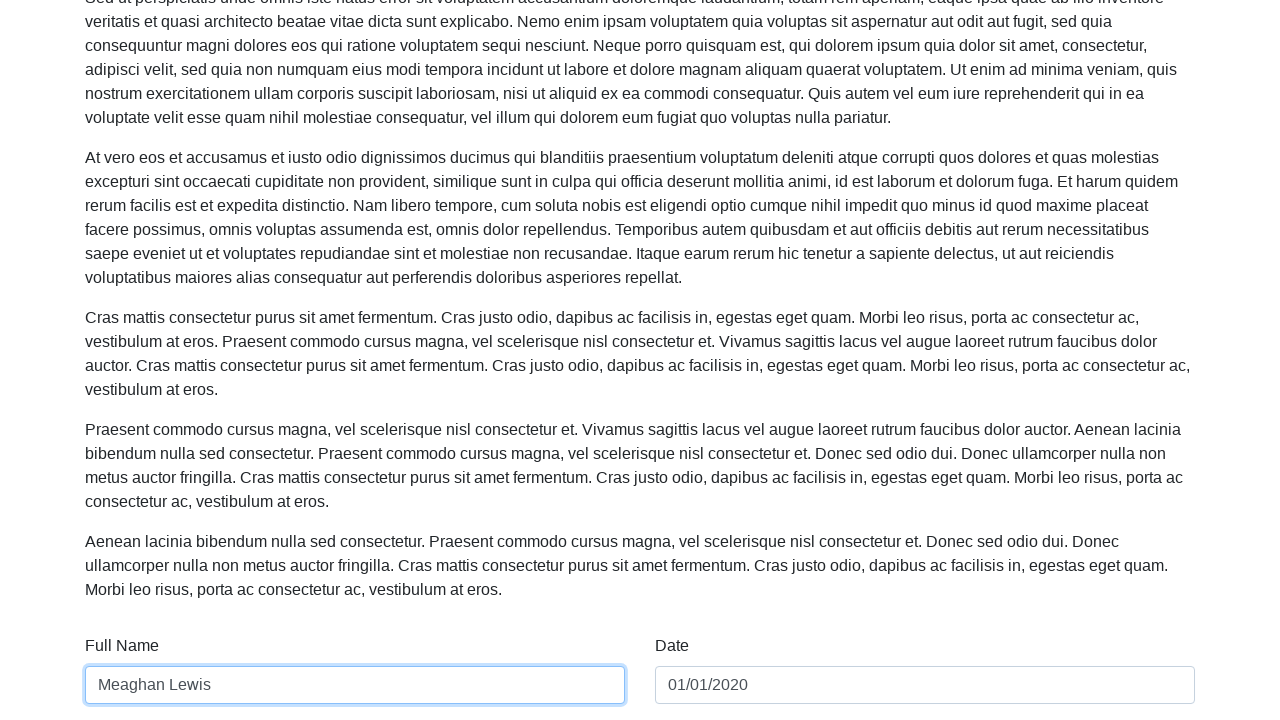

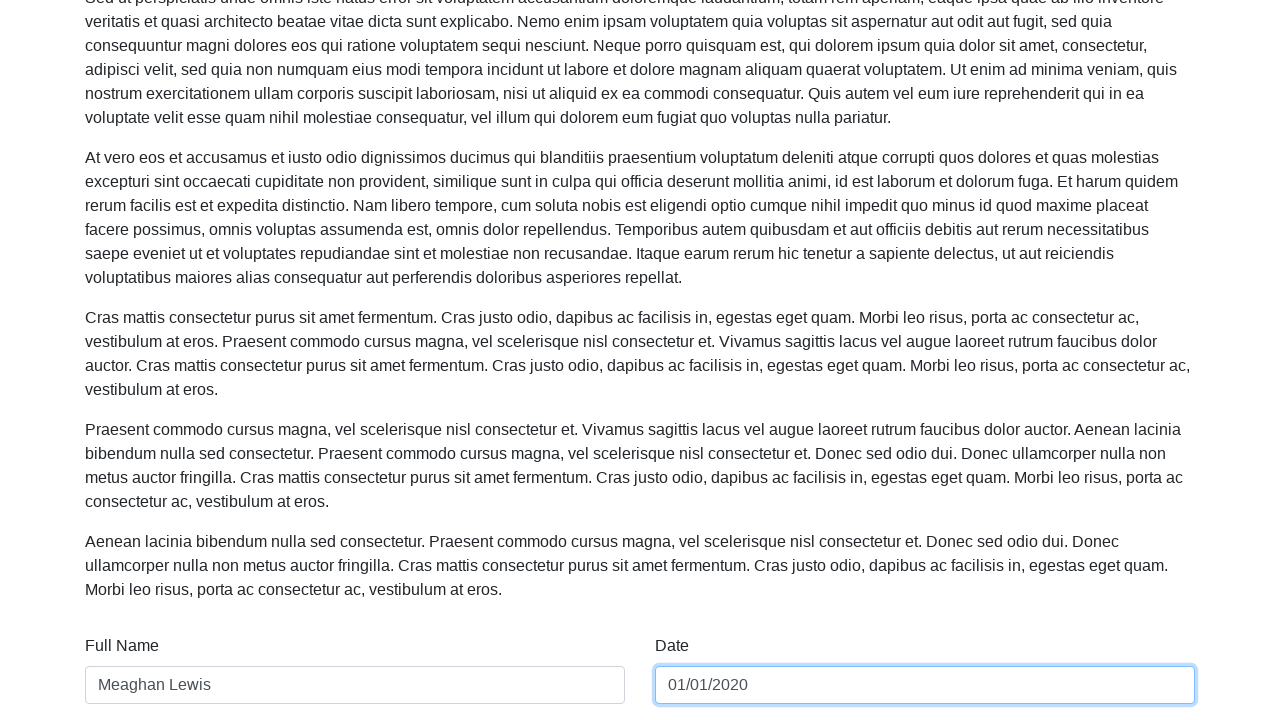